Navigates to Yandex Translate and verifies that browser console logs do not contain severe errors

Starting URL: https://translate.yandex.by/

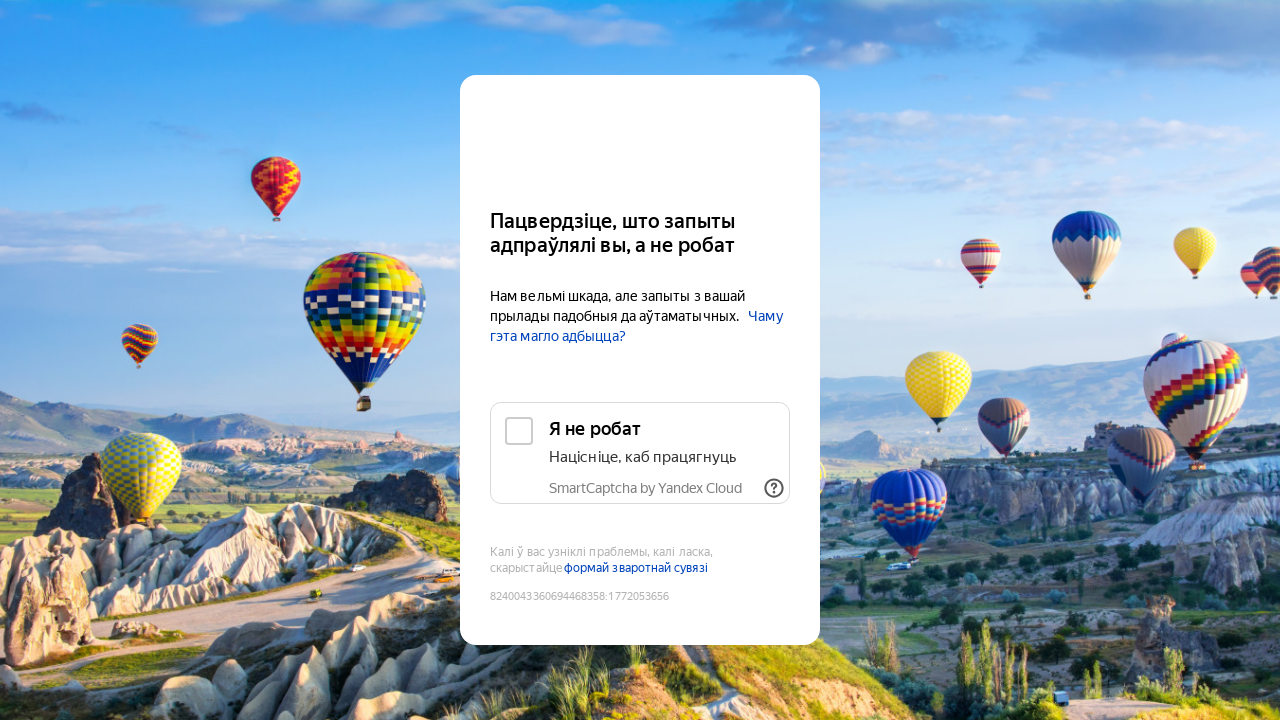

Set up console message listener
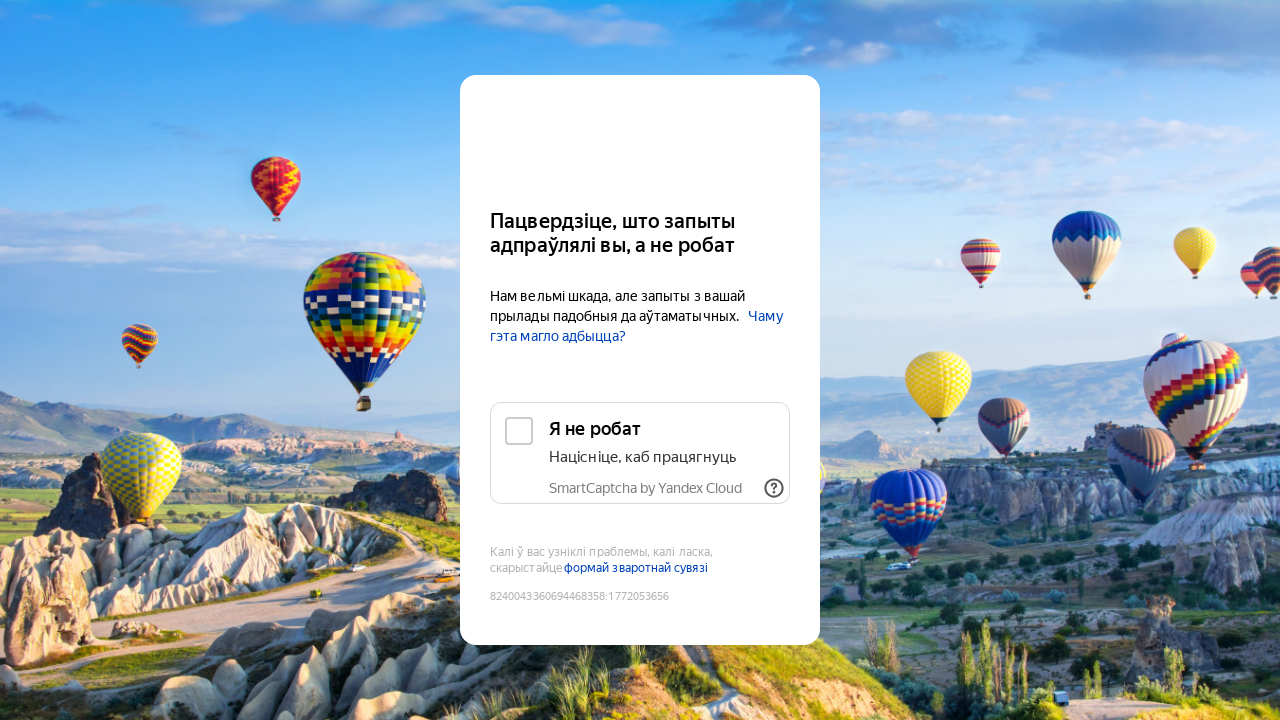

Reloaded page to capture console messages
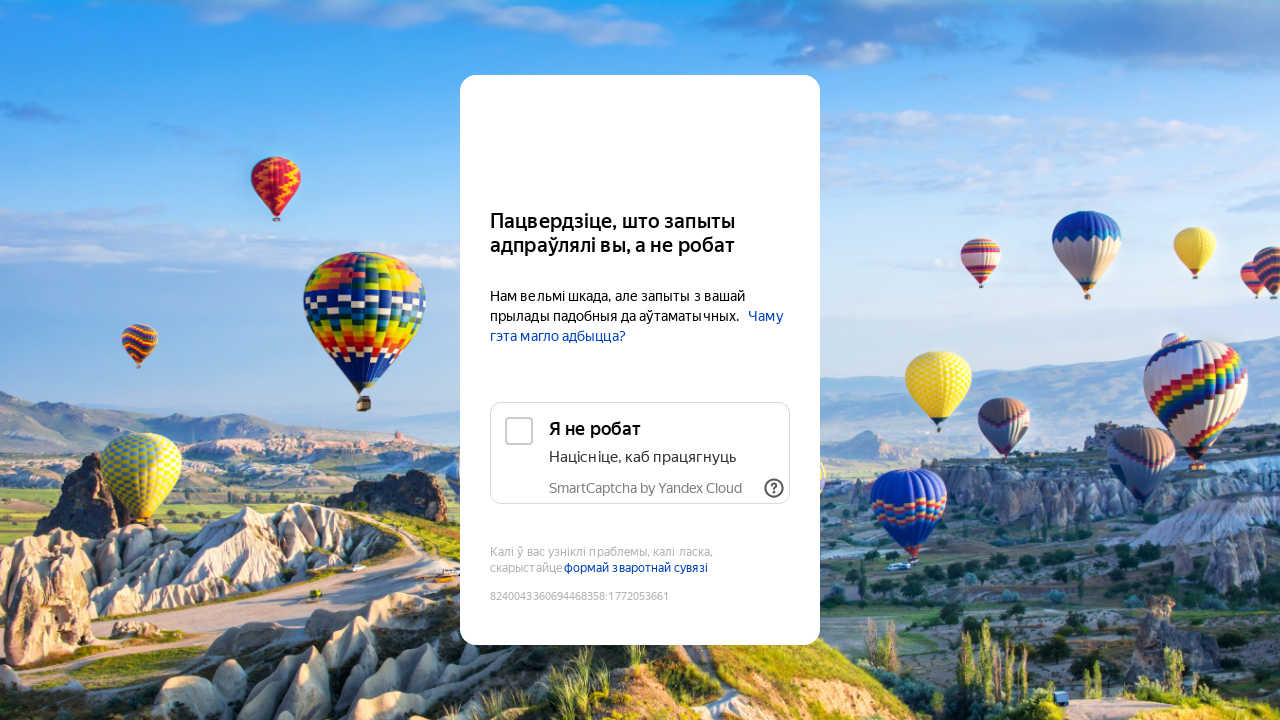

Verified console logs - found 0 severe errors
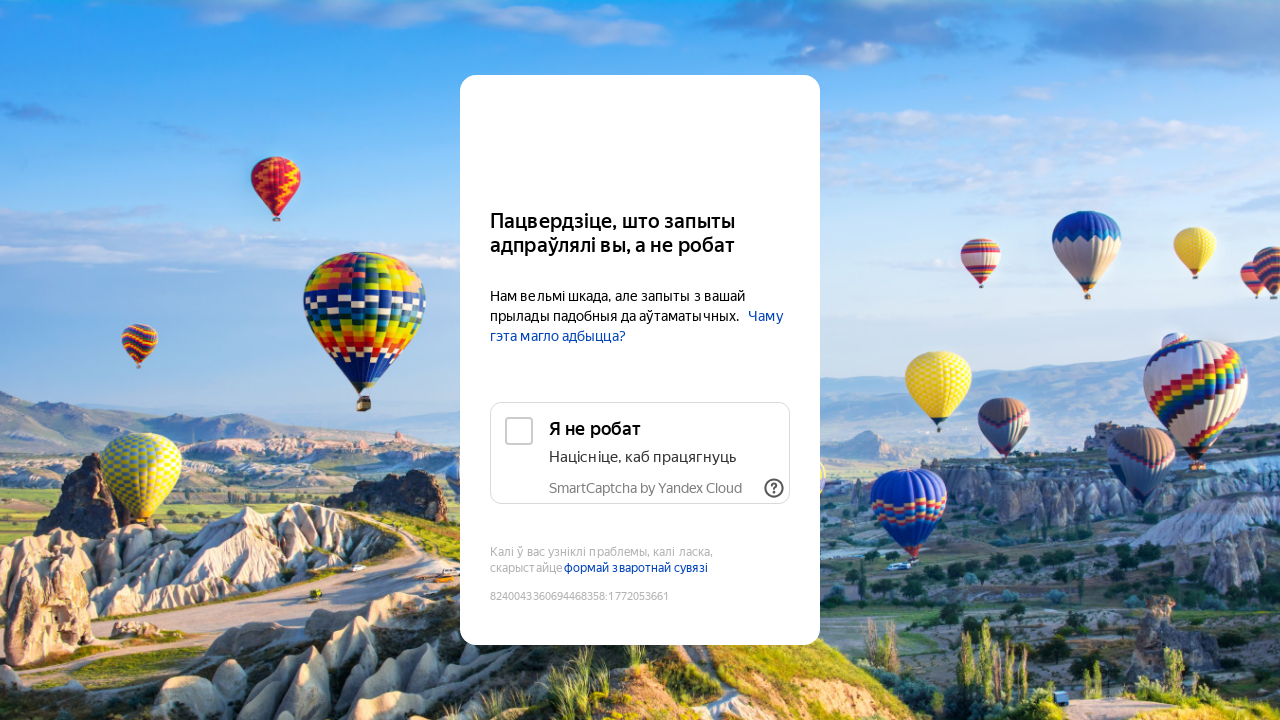

Assertion passed: no severe errors in console
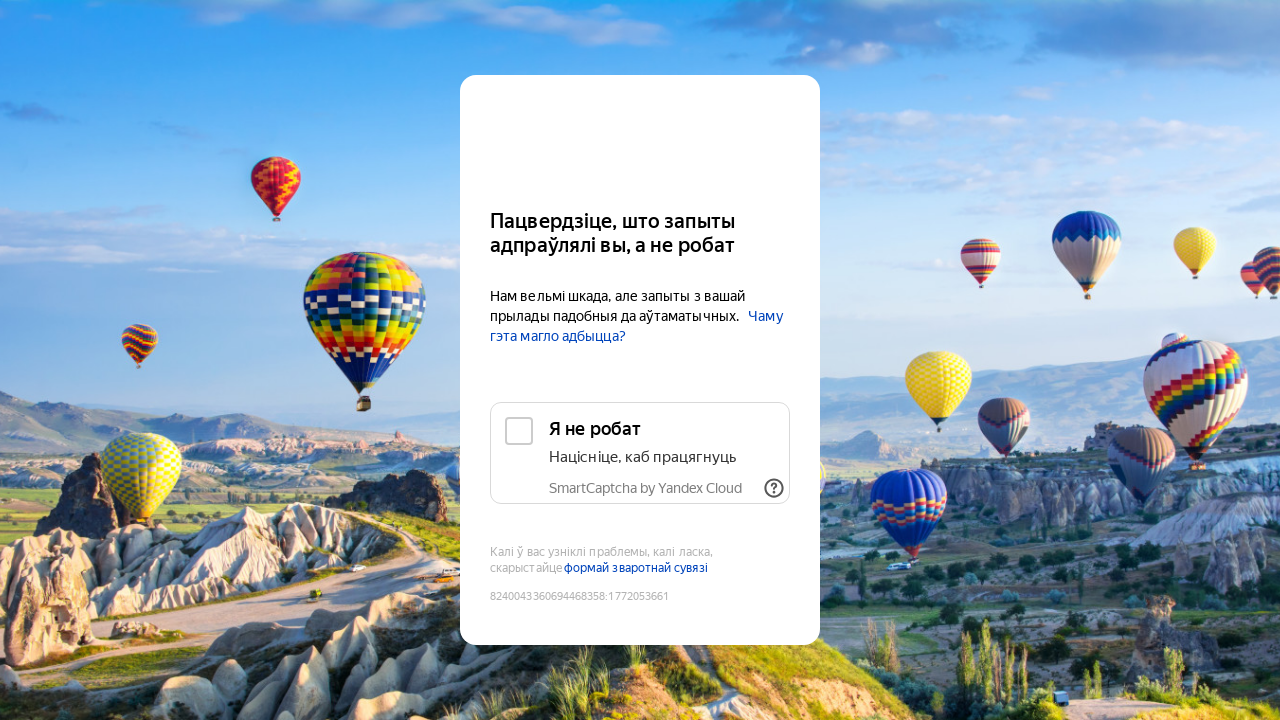

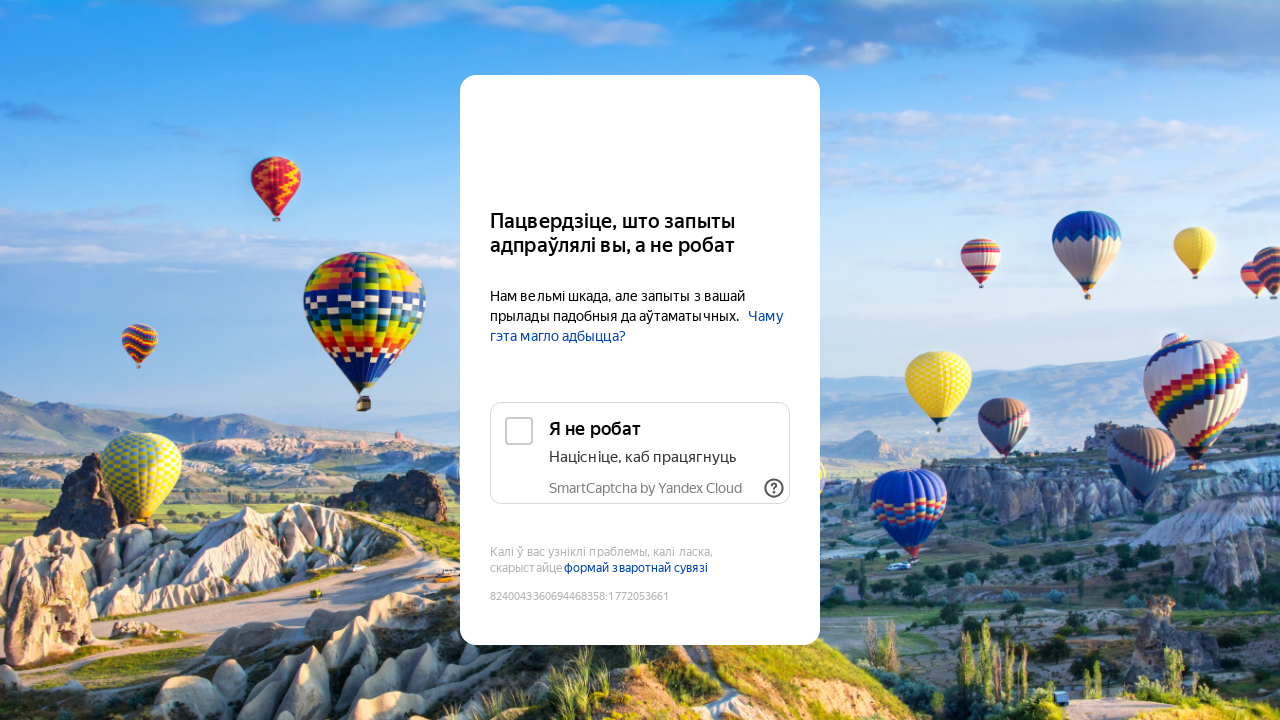